Tests a contact form by filling in name, email, and phone number fields, then clicking submit and verifying redirect to a tutorial page

Starting URL: http://qxf2.com/selenium-tutorial-main

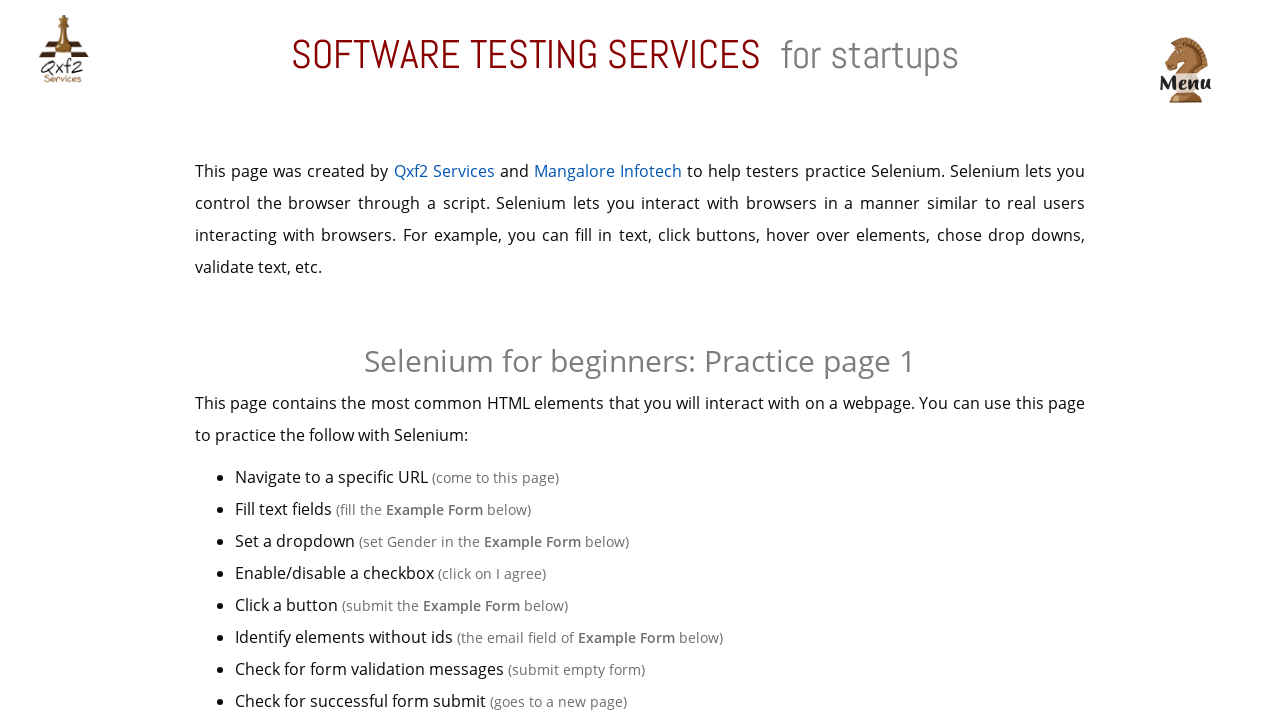

Filled name field with 'Arjun Bhardwaj' on input#name
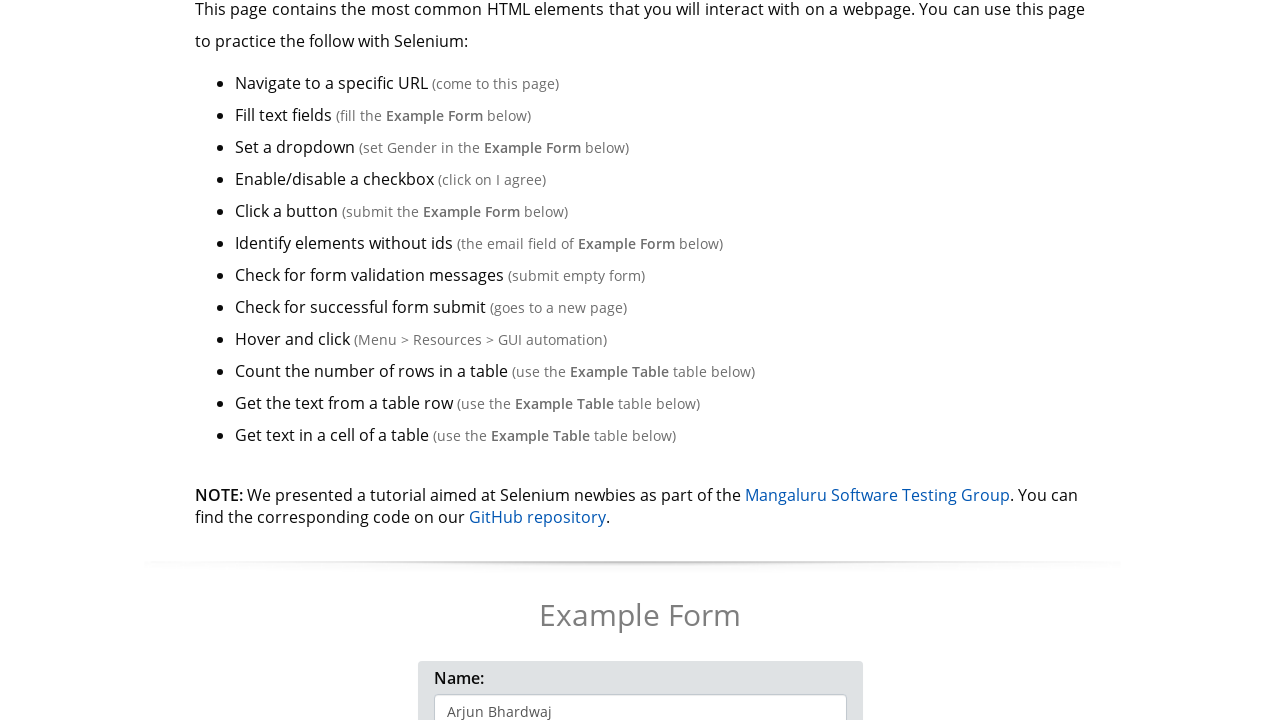

Filled email field with 'jhanddu1533@gmail.com' on input[name='email']
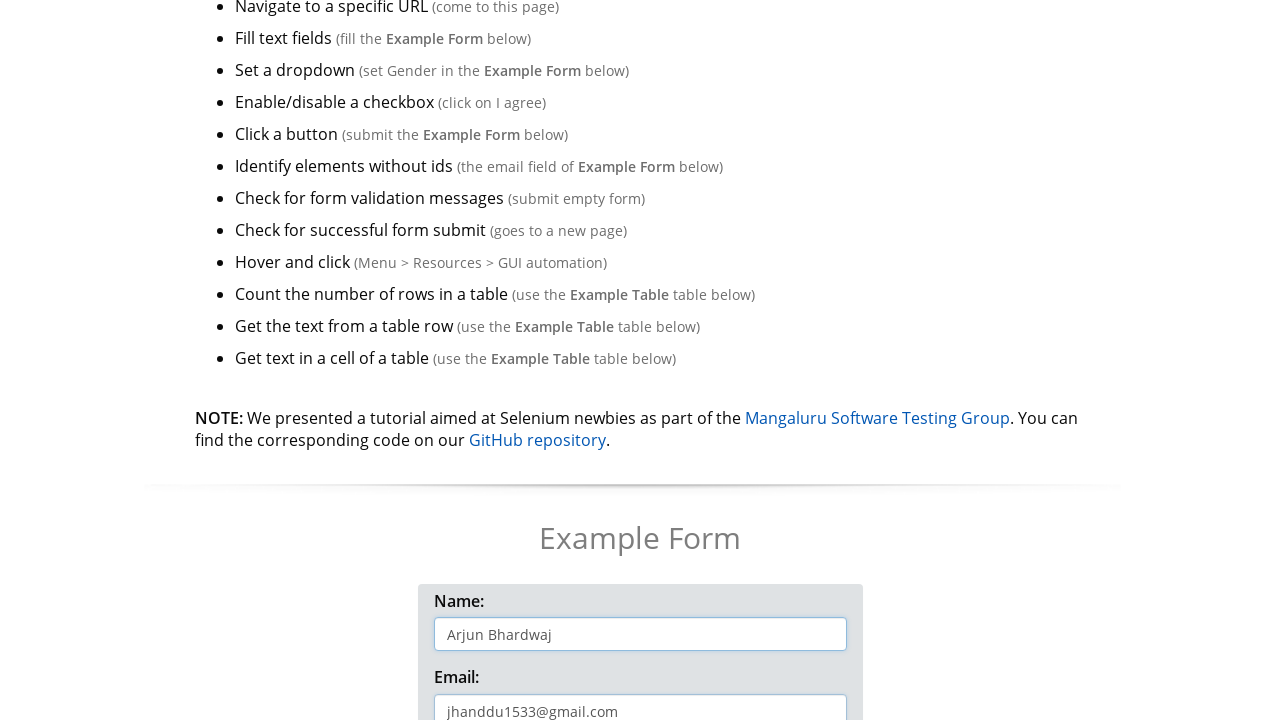

Filled phone number field with '9000000000' on input#phone
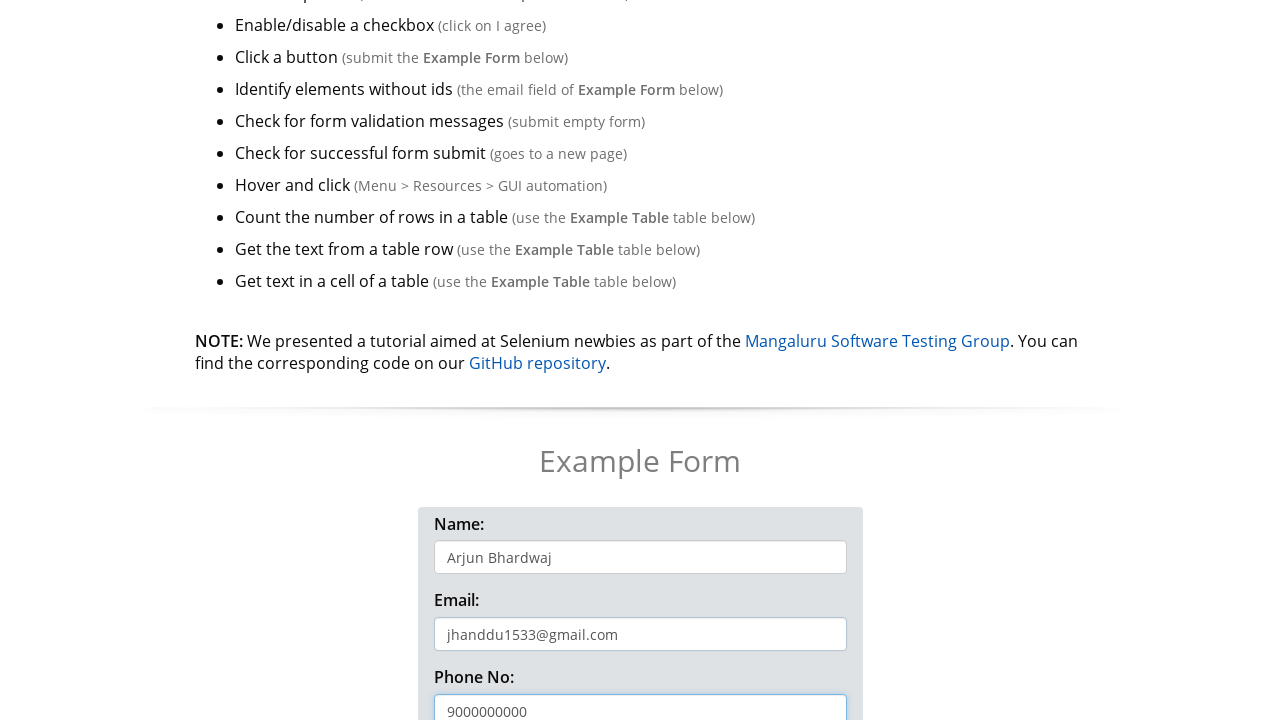

Clicked the 'Click me!' submit button at (640, 360) on button:has-text('Click me!')
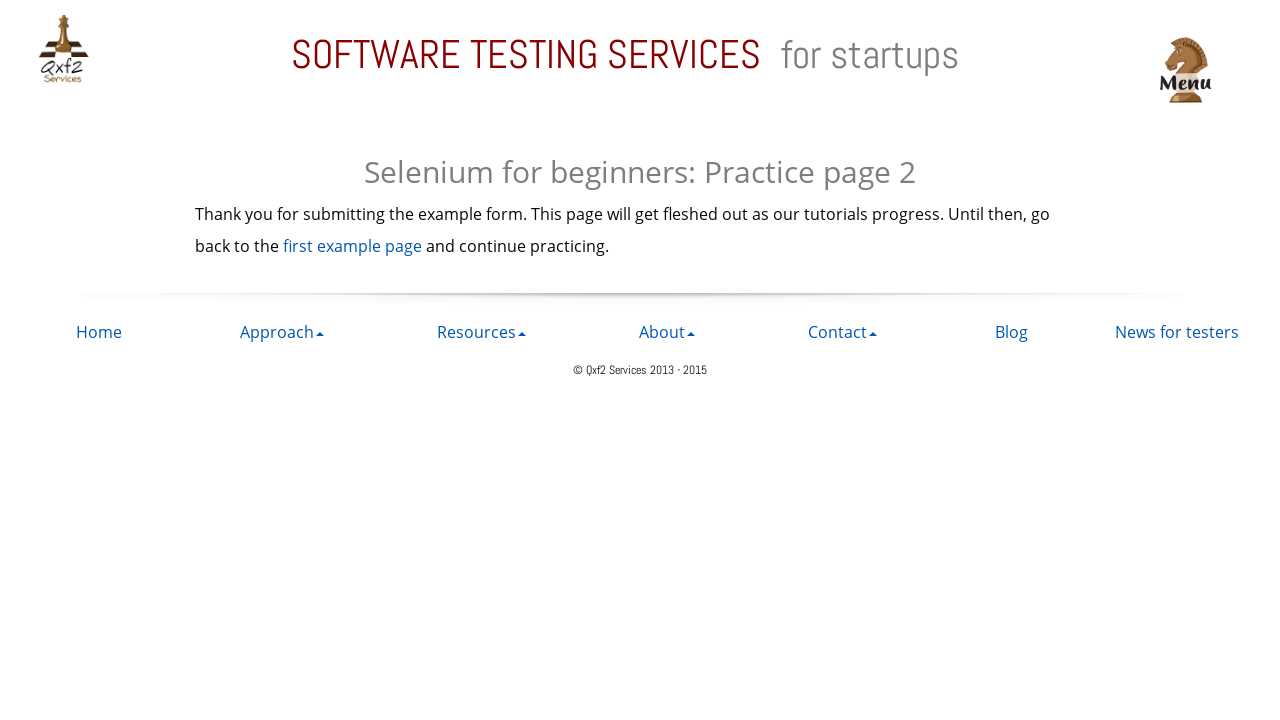

Verified redirect to tutorial page (https://qxf2.com/selenium-tutorial-redirect)
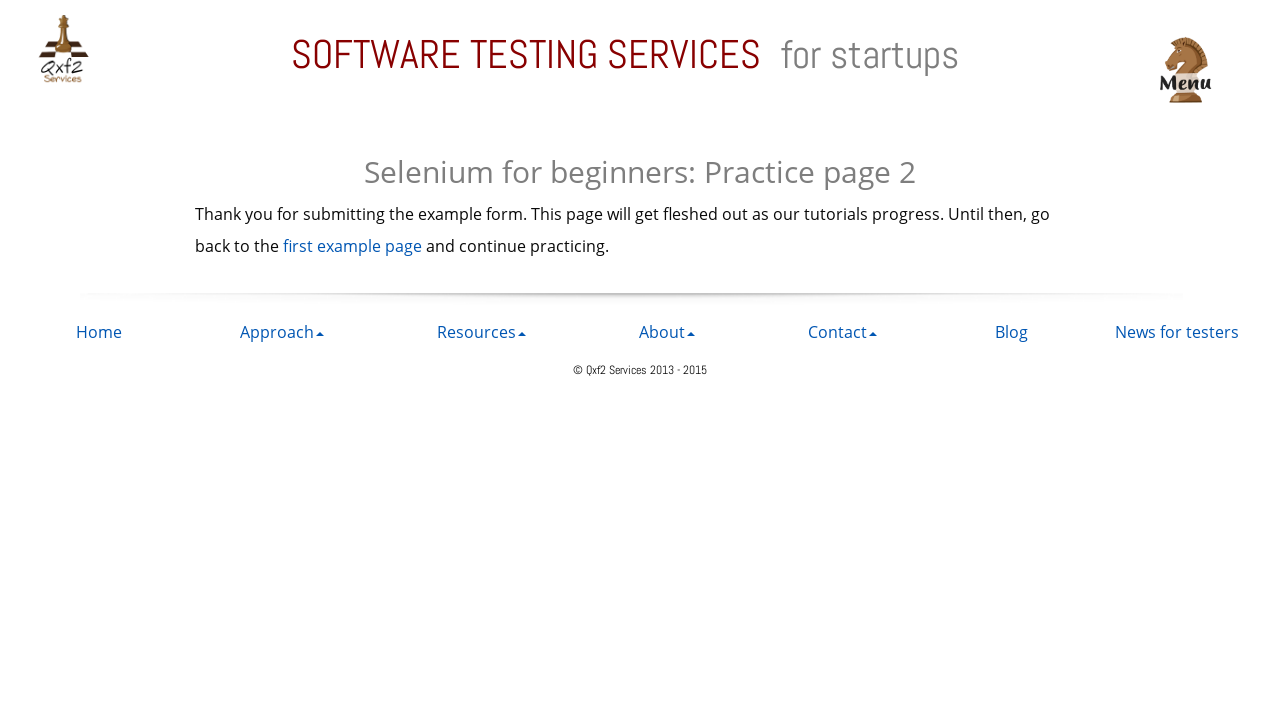

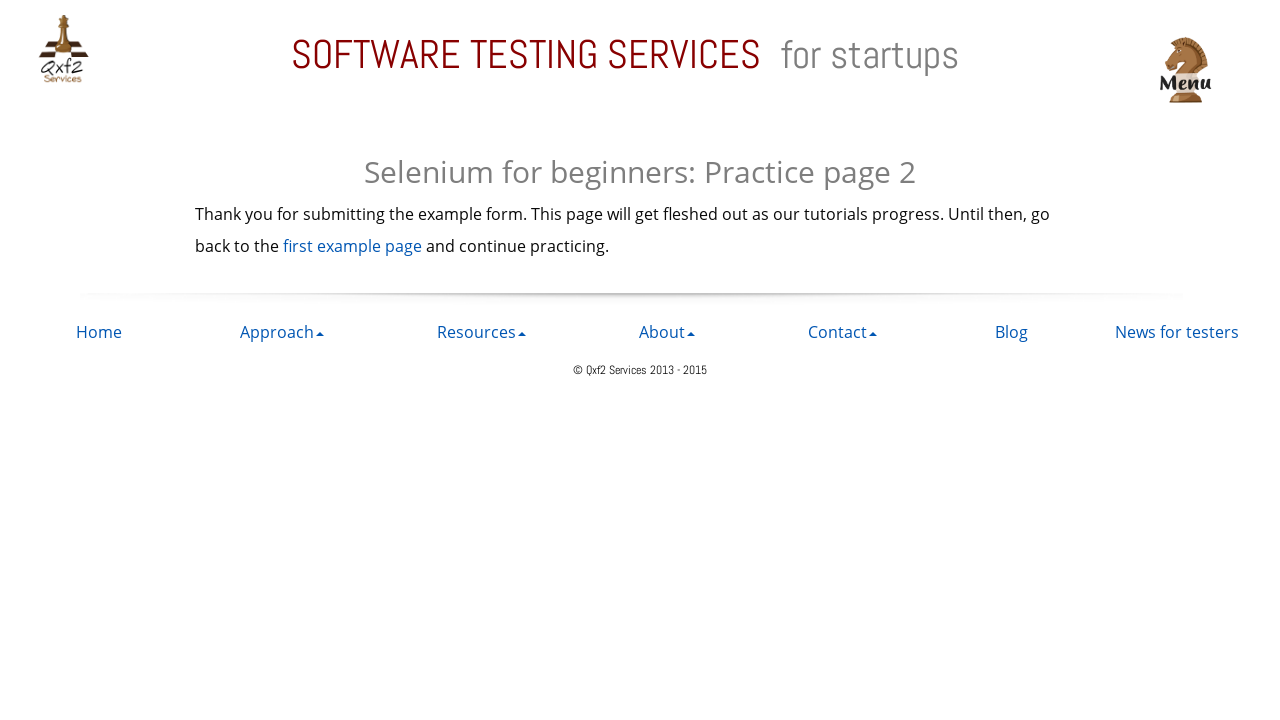